Tests drag and drop by offset on the logo element

Starting URL: https://duckduckgo.com/

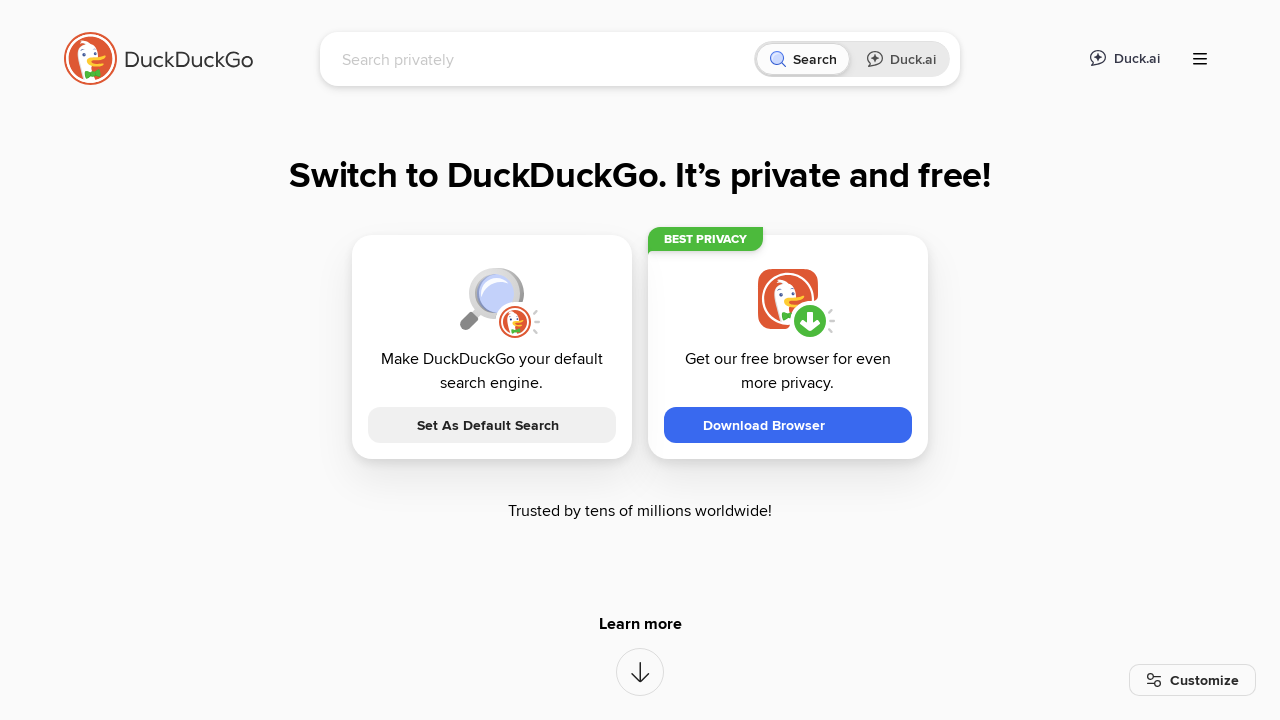

Located the DuckDuckGo logo element
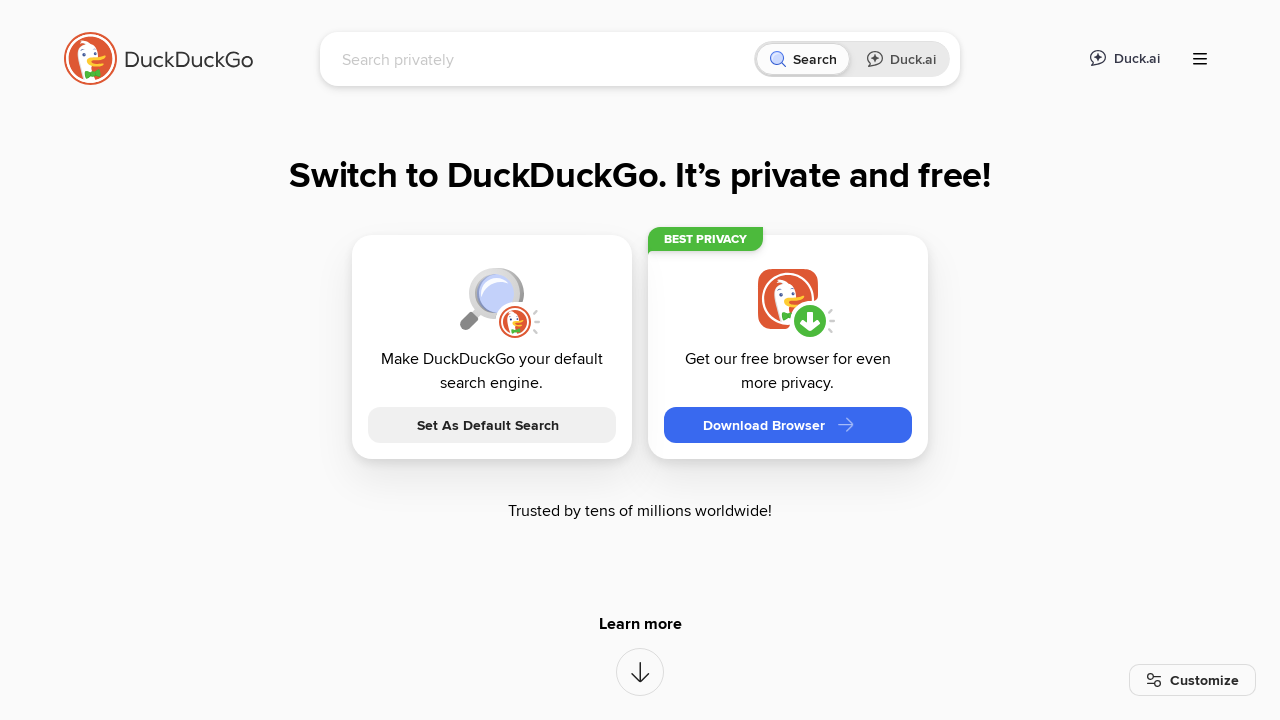

Dragged logo by offset (10px right, 10px down) at (74, 42)
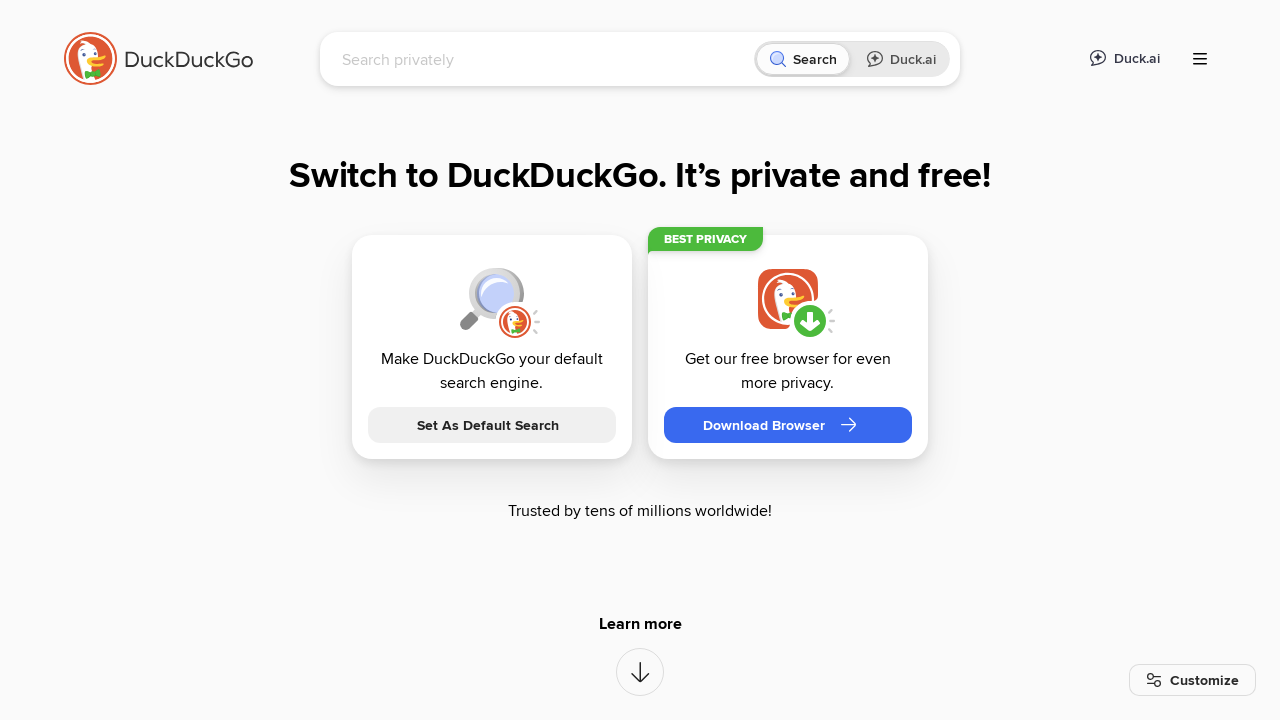

Verified logo is still visible after drag and drop
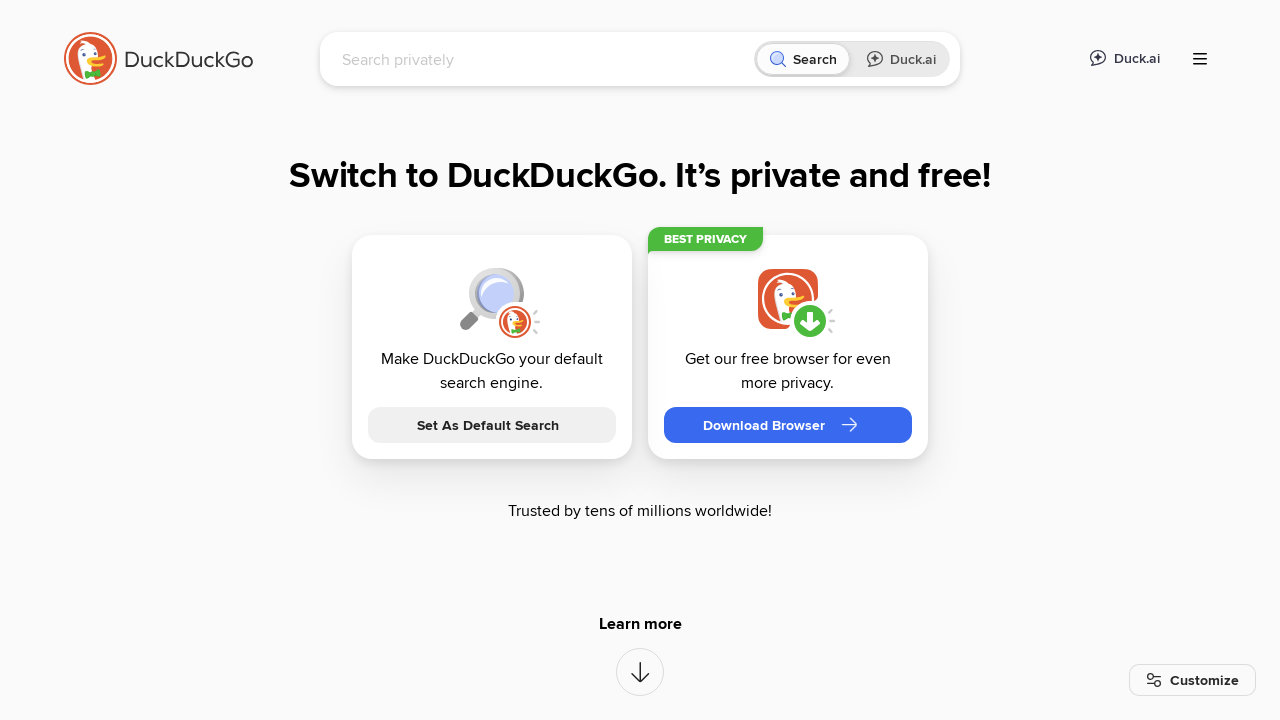

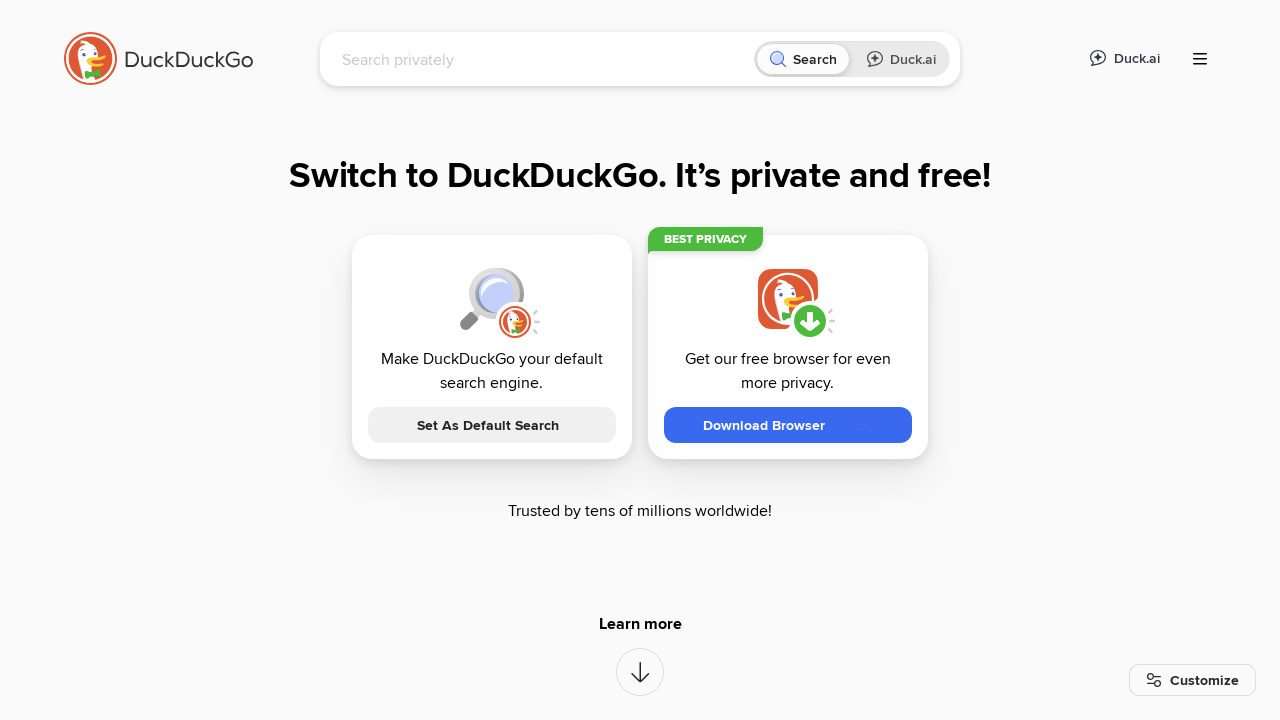